Tests search functionality on a demo webshop by entering a search term "for" and verifying that the expected book results are displayed

Starting URL: https://danube-webshop.herokuapp.com/

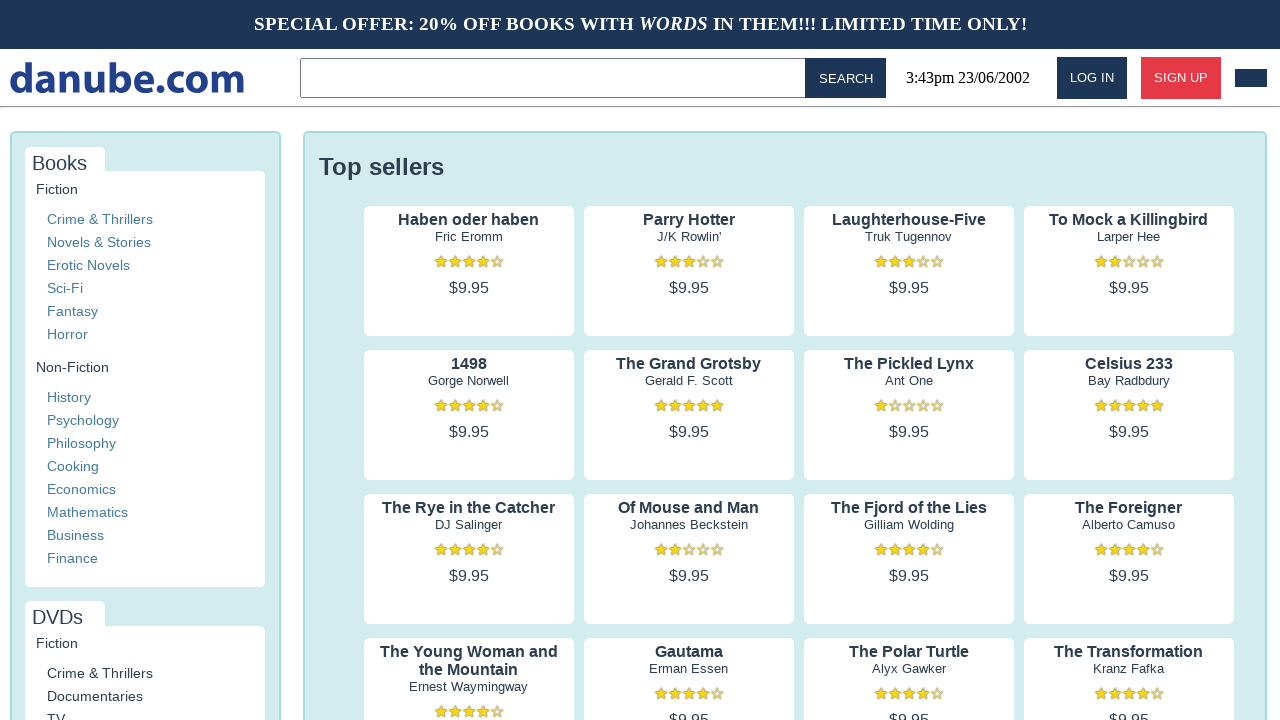

Clicked on the search input field in the topbar at (556, 78) on .topbar > input
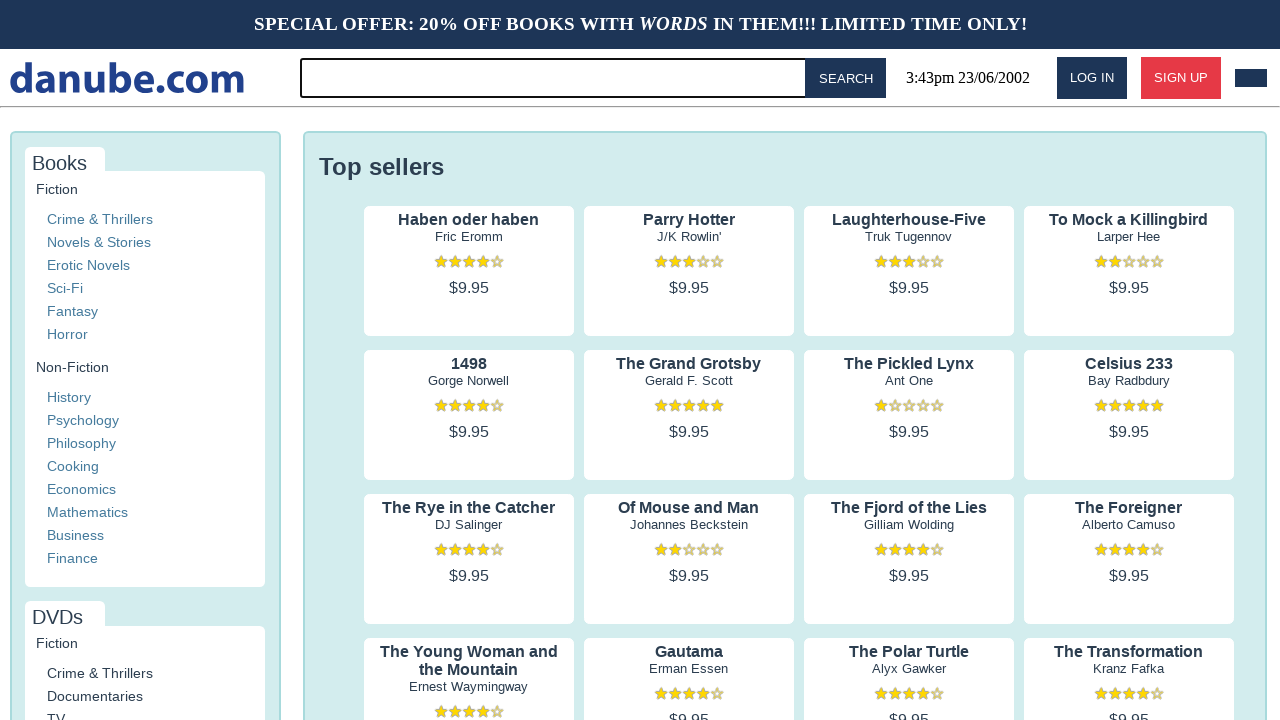

Entered search term 'for' in the search field on .topbar > input
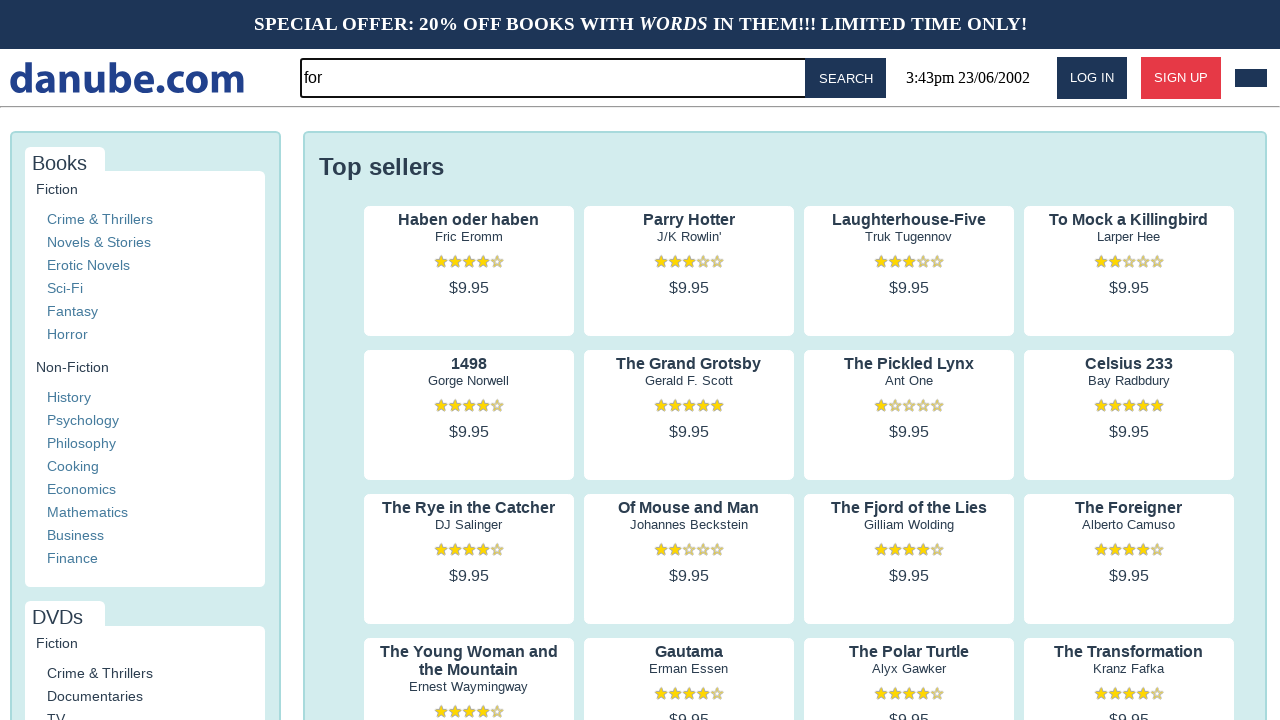

Clicked the search button to execute search at (846, 78) on #button-search
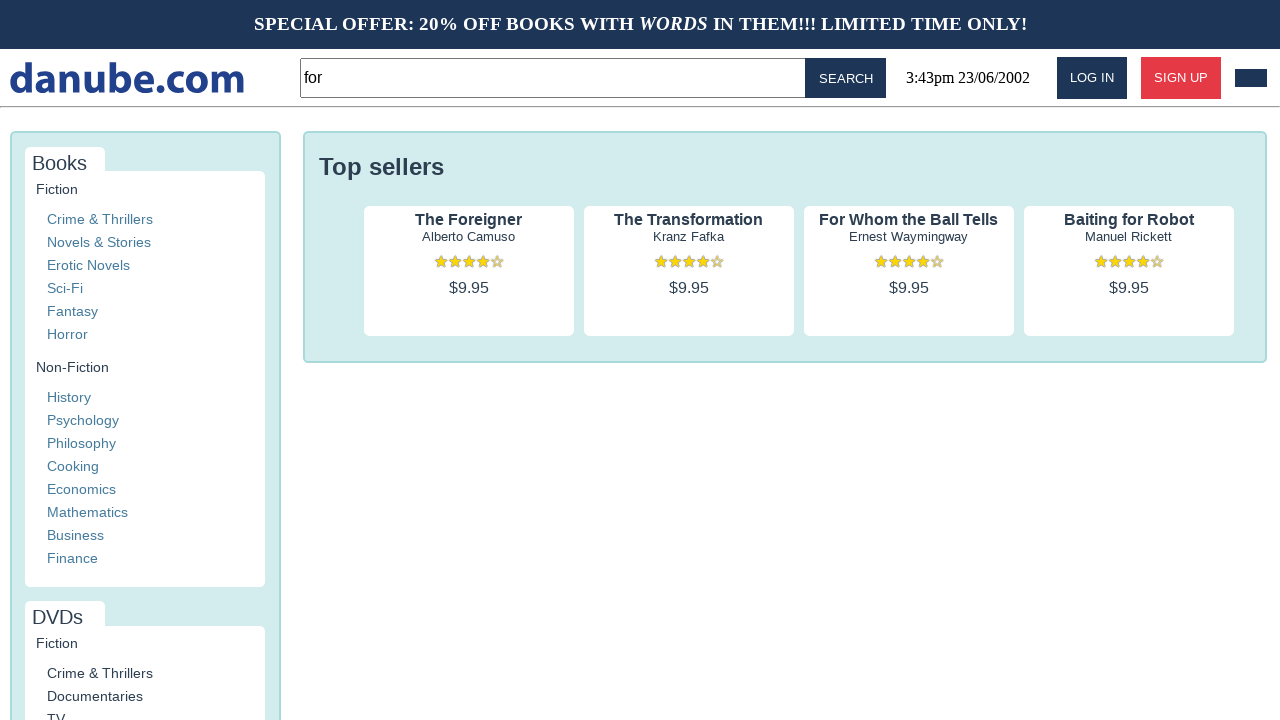

Search results loaded successfully
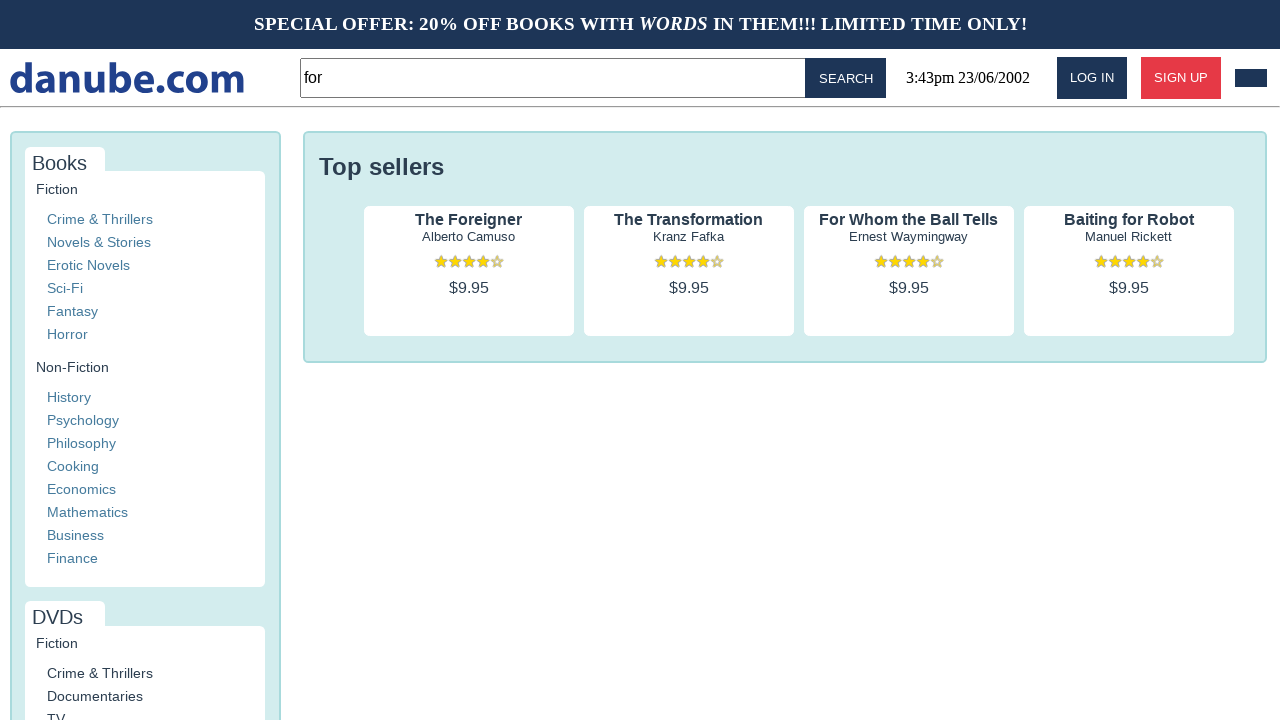

Located 4 book results on the page
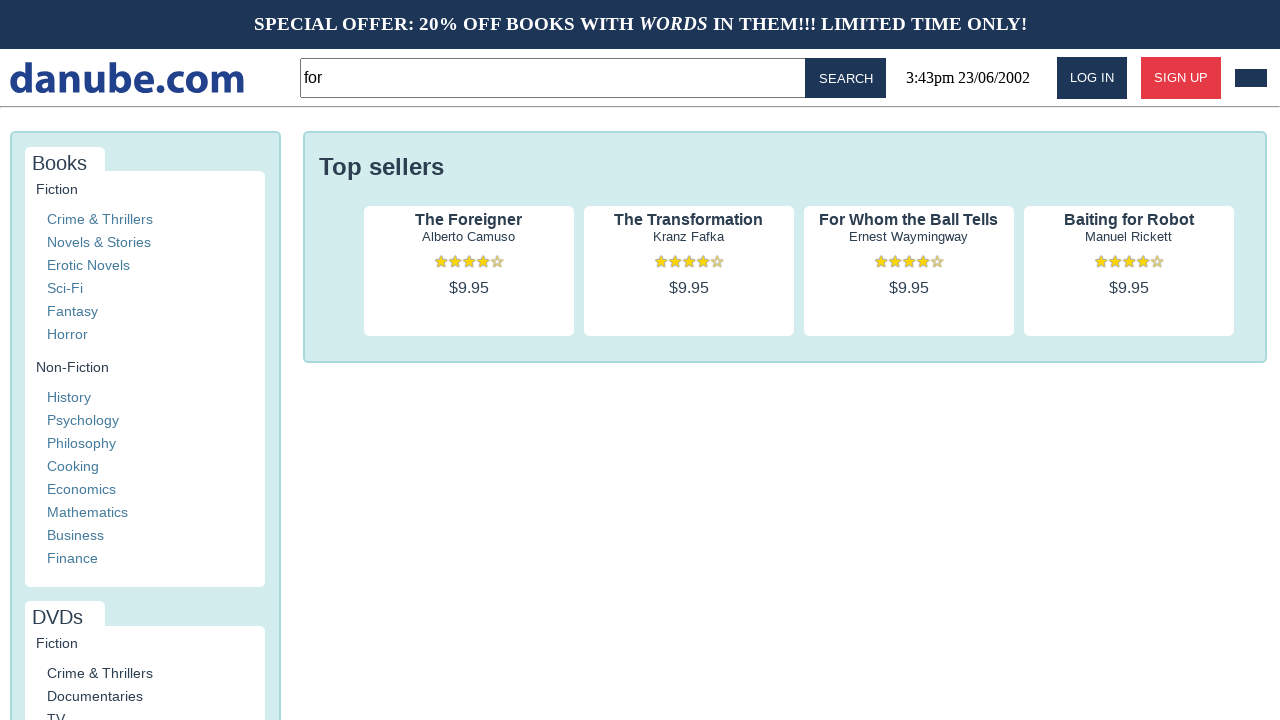

Verified that exactly 4 search results are displayed for search term 'for'
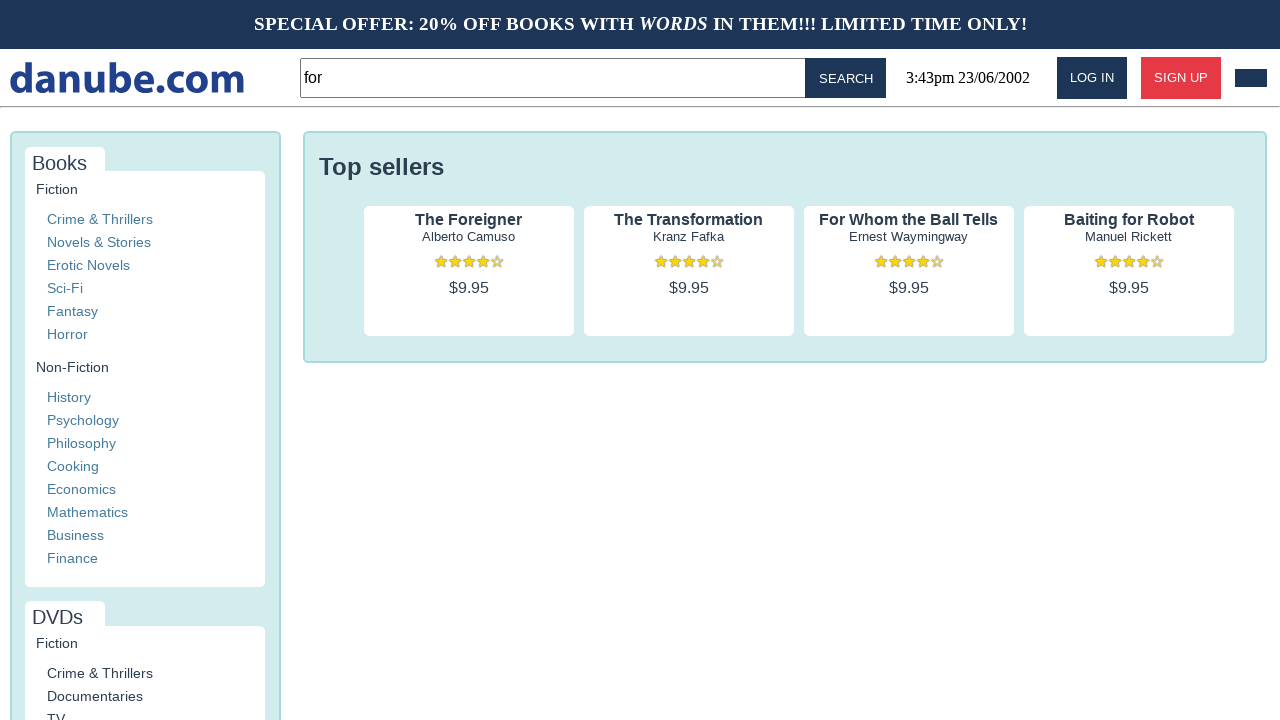

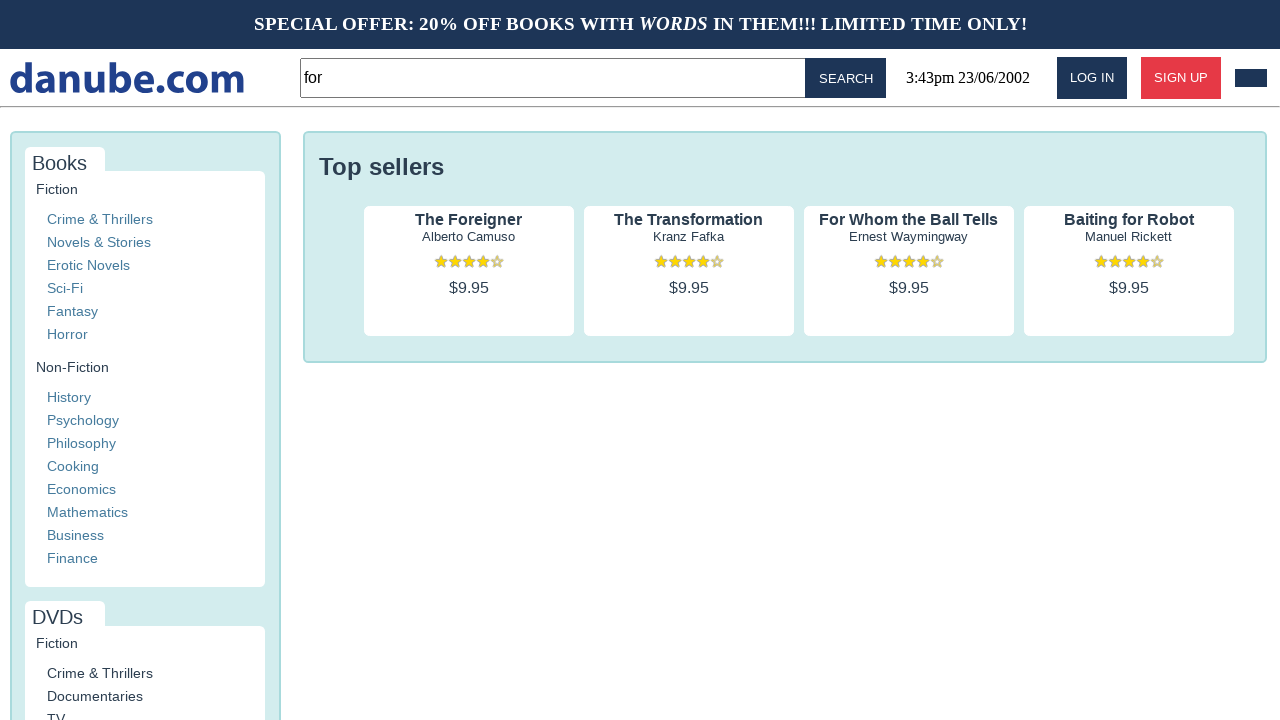